Tests multi-window/tab navigation by opening three different websites (testotomasyonu, wisequarter, youtube) in separate tabs/windows and then switching between them to verify correct URLs and titles.

Starting URL: https://www.testotomasyonu.com/

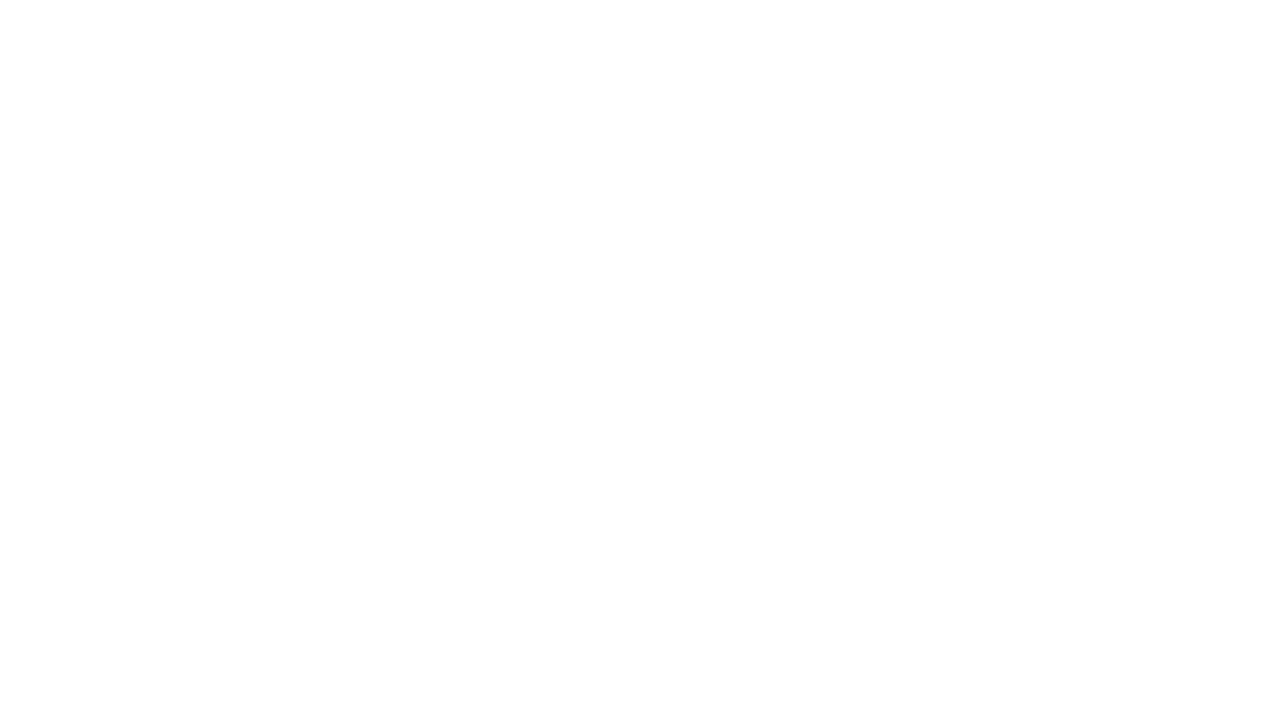

Created new page/tab for wisequarter
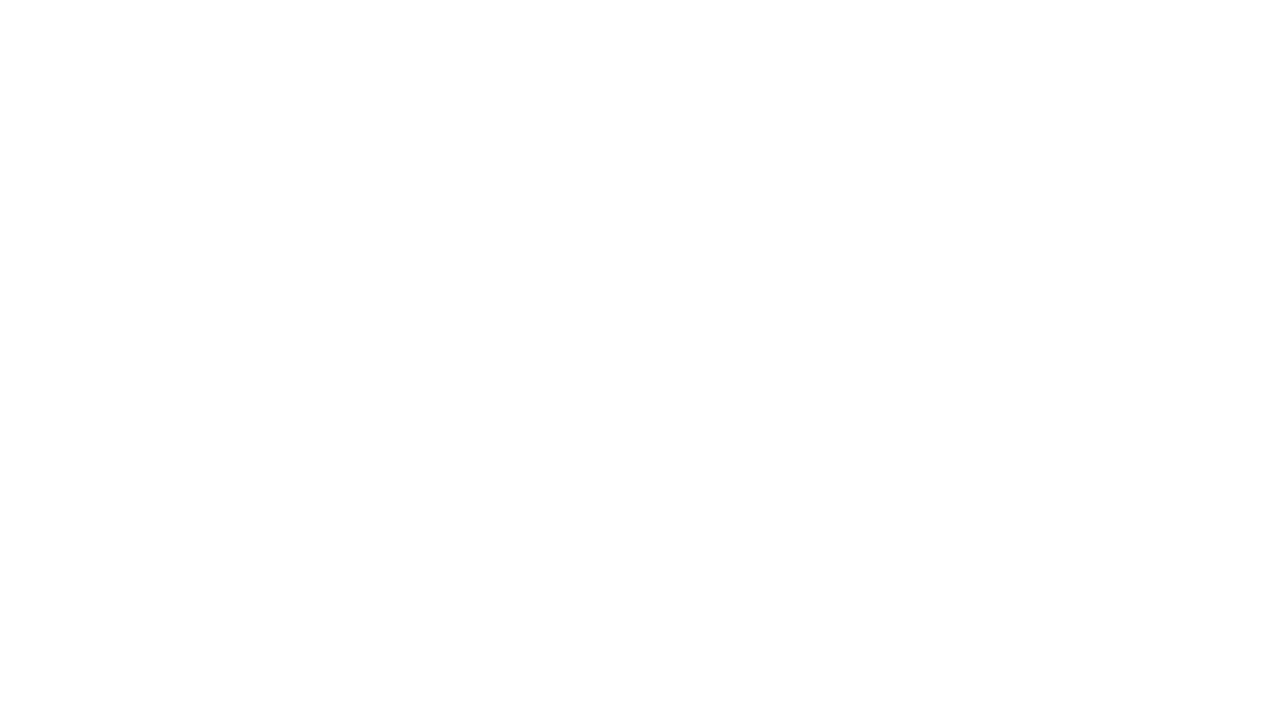

Navigated to https://www.wisequarter.com.tr
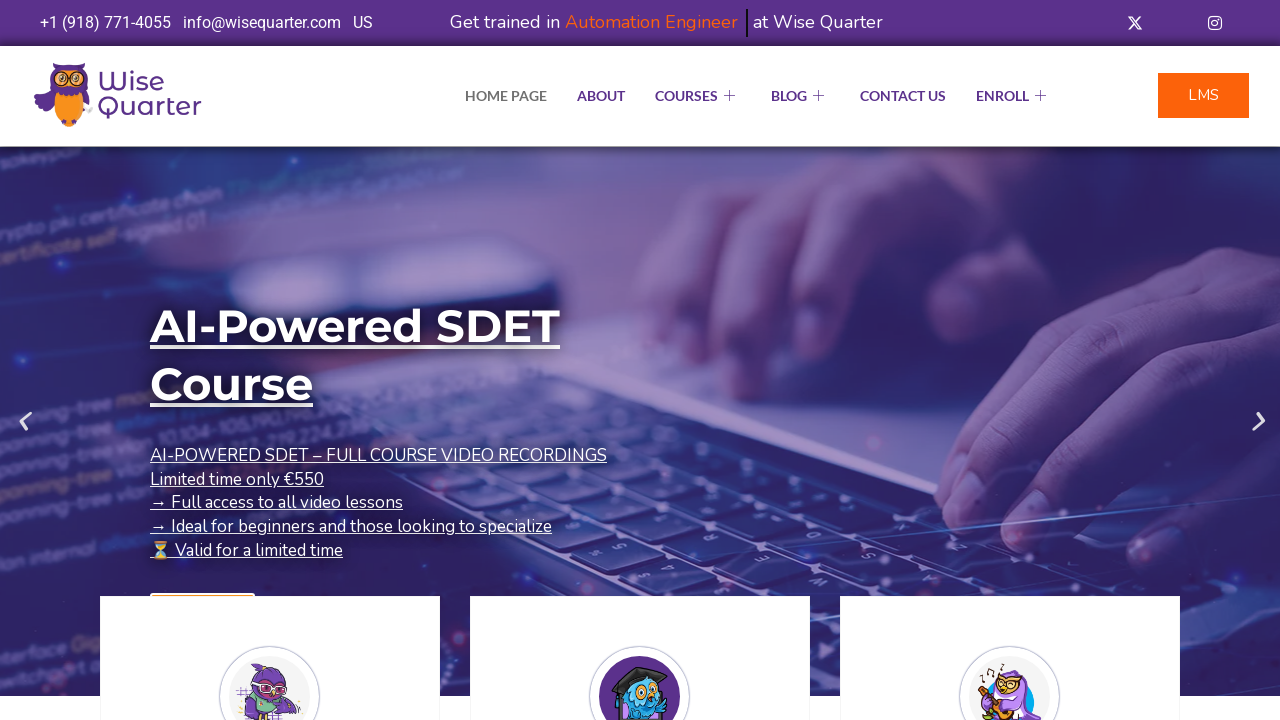

Created new page/tab for YouTube
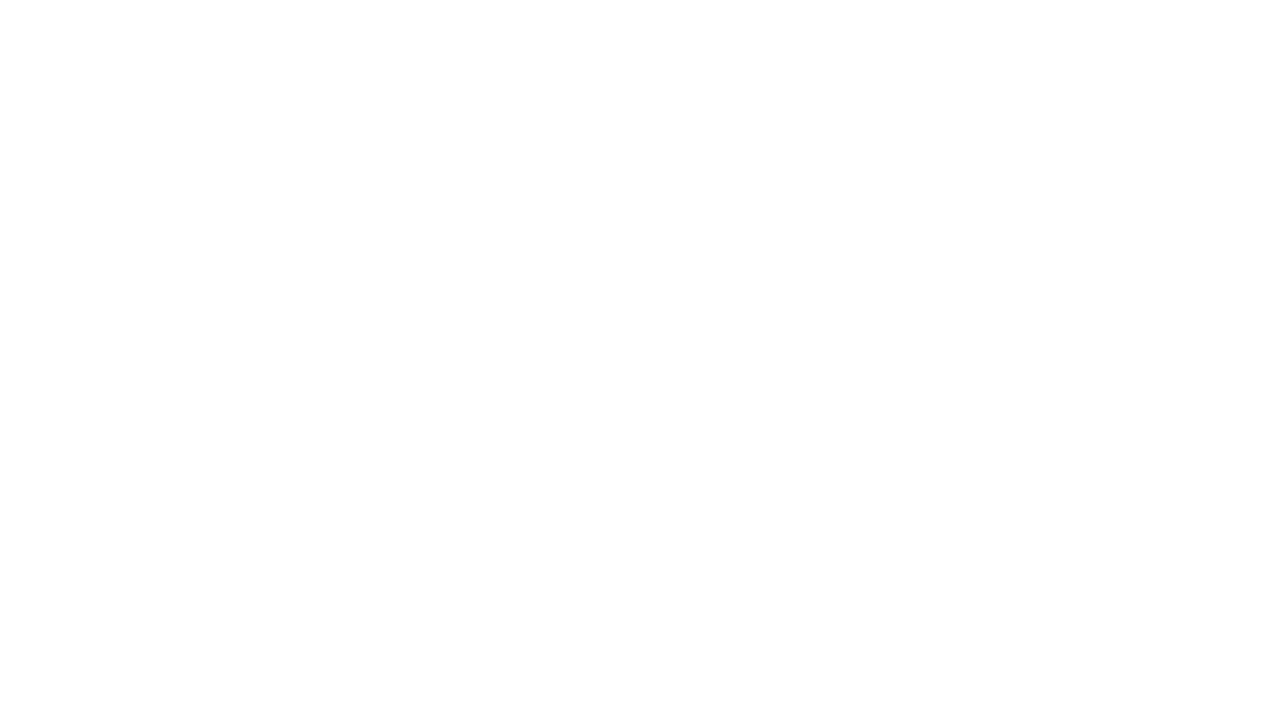

Navigated to https://www.youtube.com
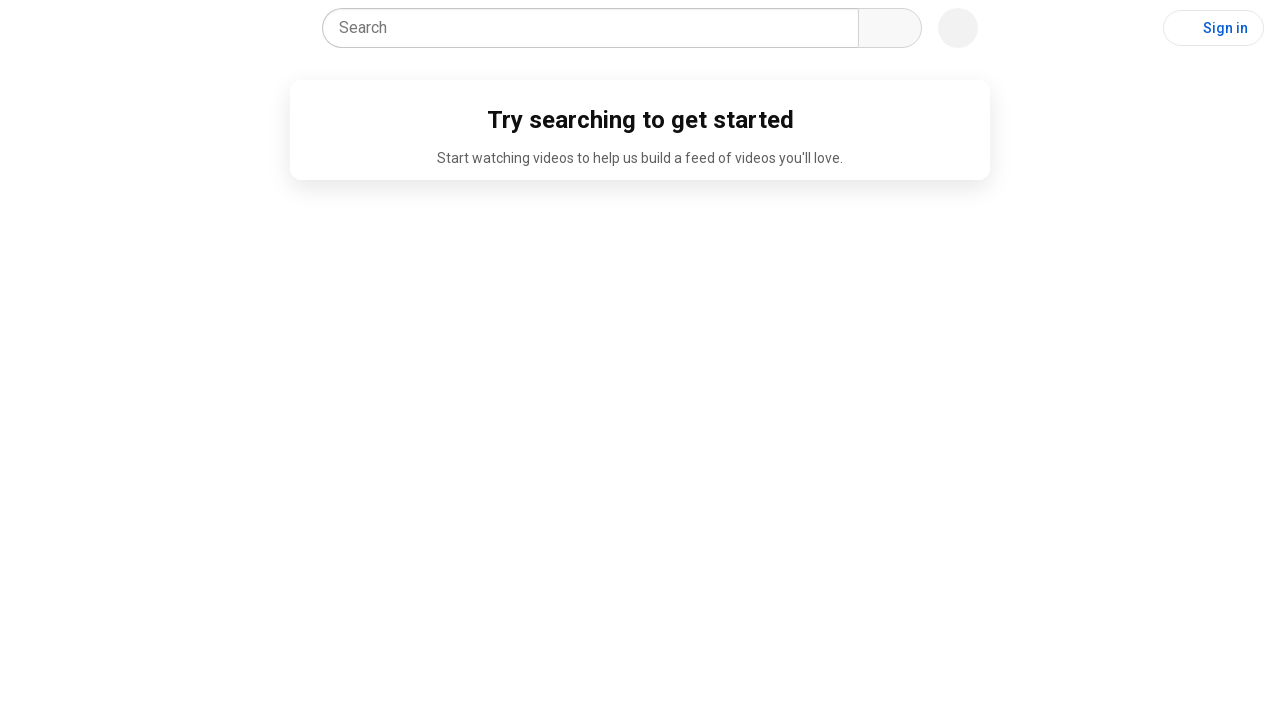

Switched to testotomasyonu tab
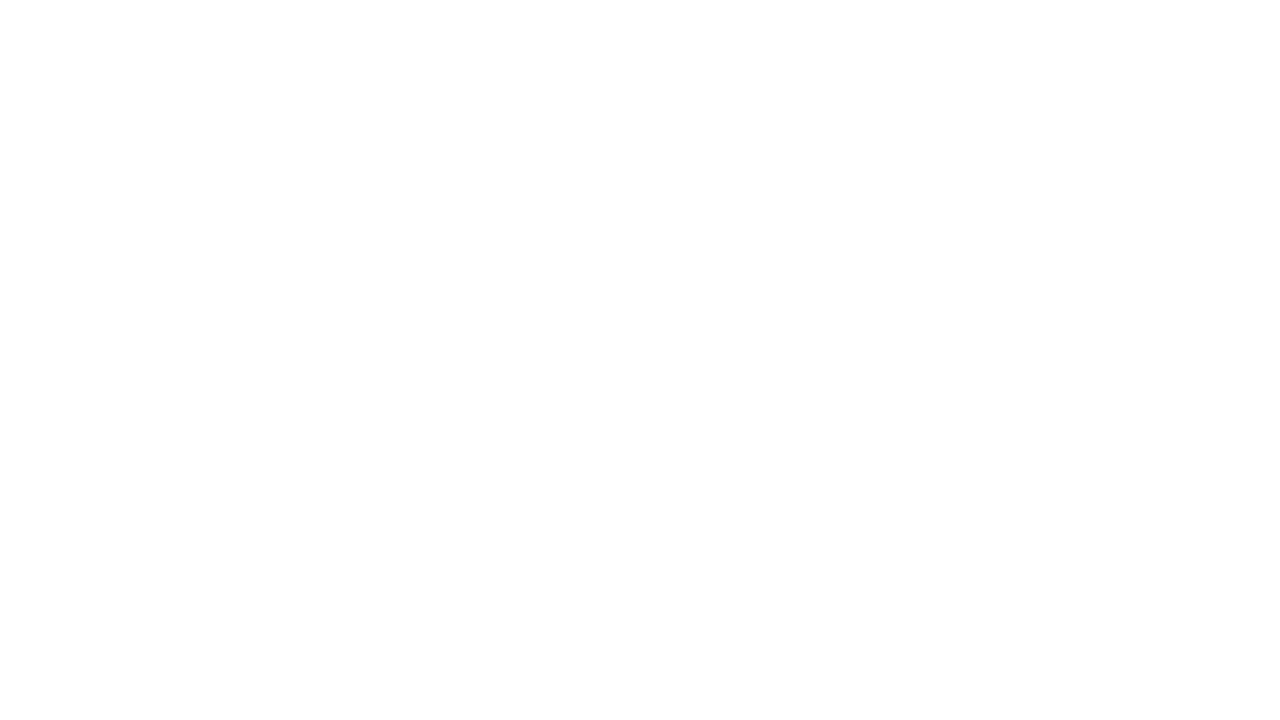

Verified testotomasyonu URL contains 'testotomasyonu'
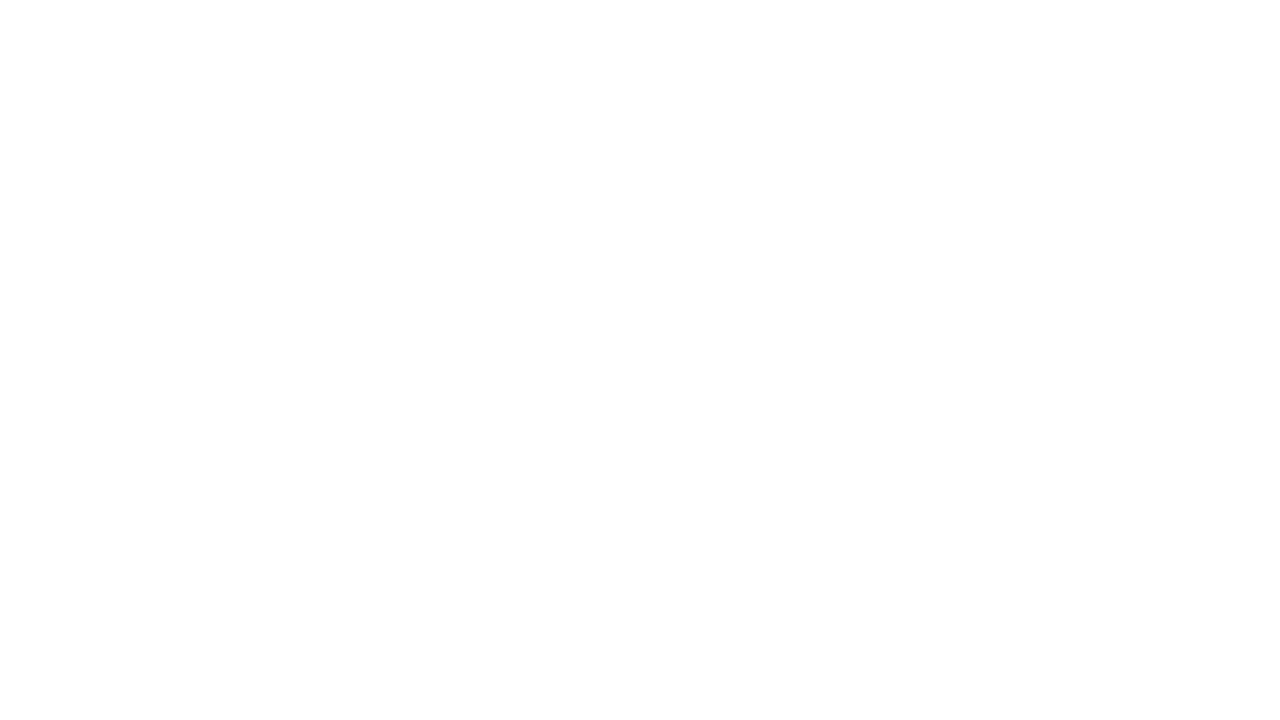

Switched to wisequarter tab
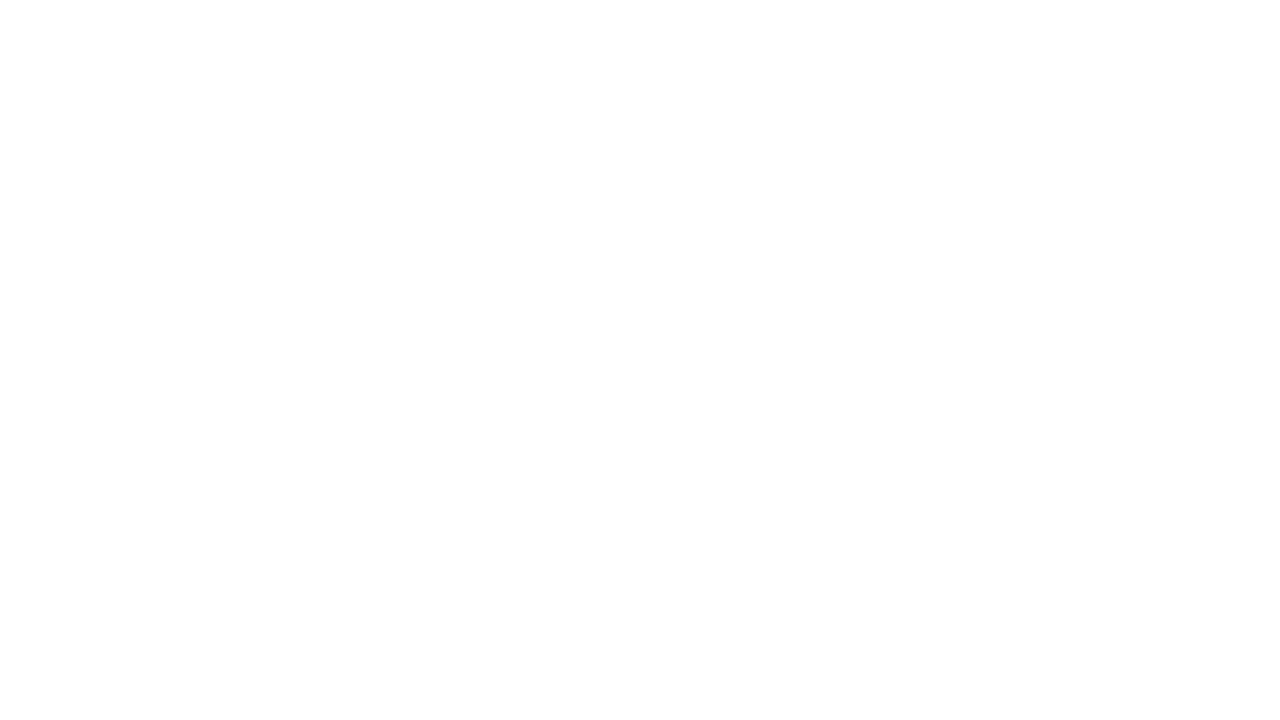

Waited for wisequarter page to load (domcontentloaded)
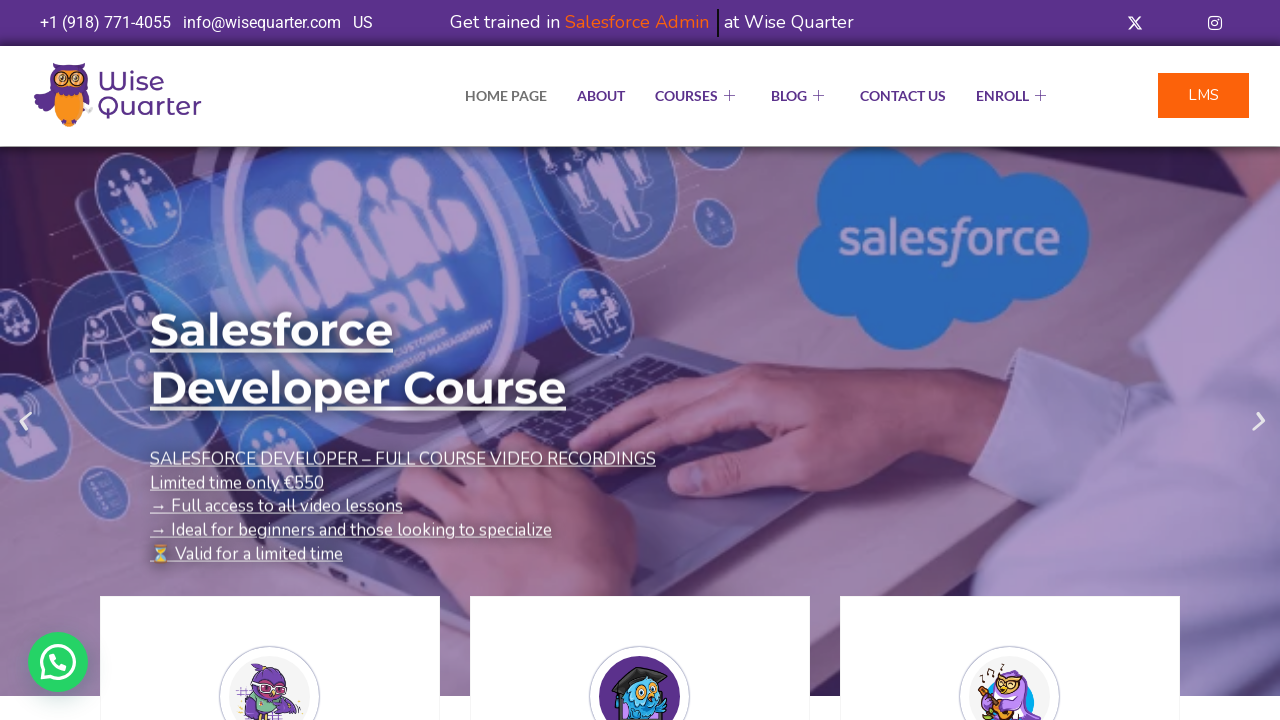

Verified wisequarter page title contains 'Wise'
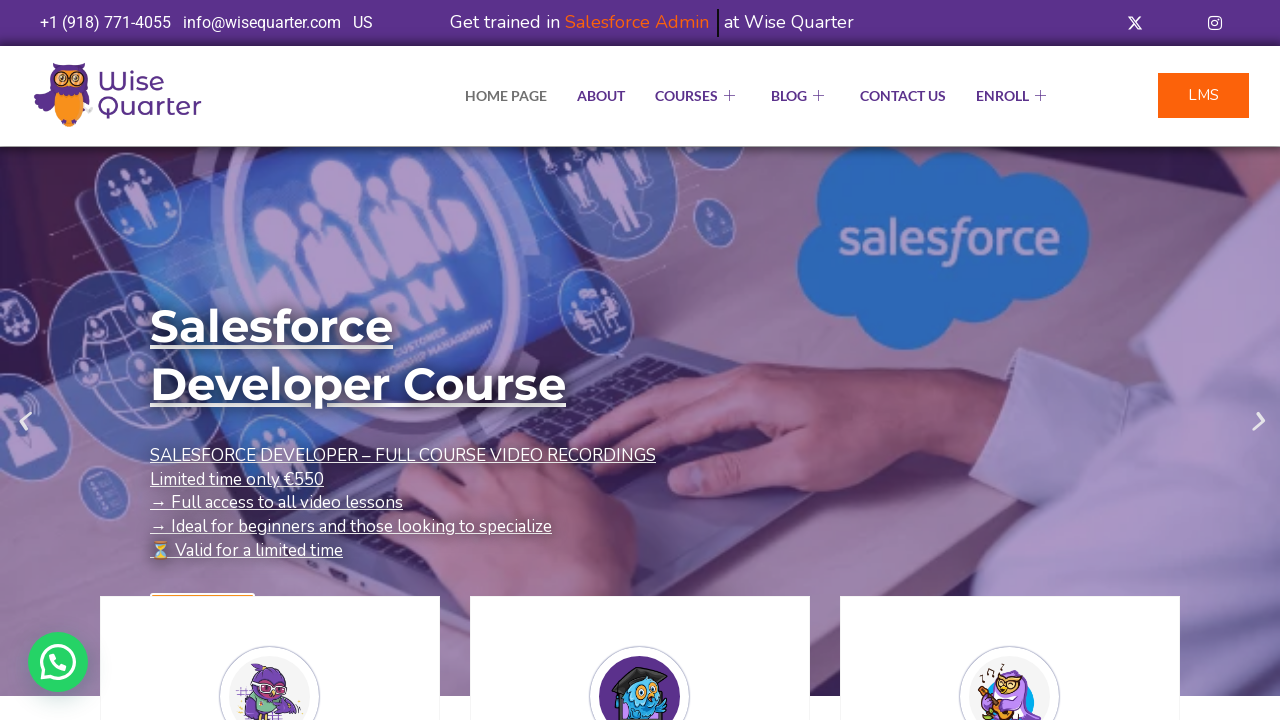

Switched to YouTube tab
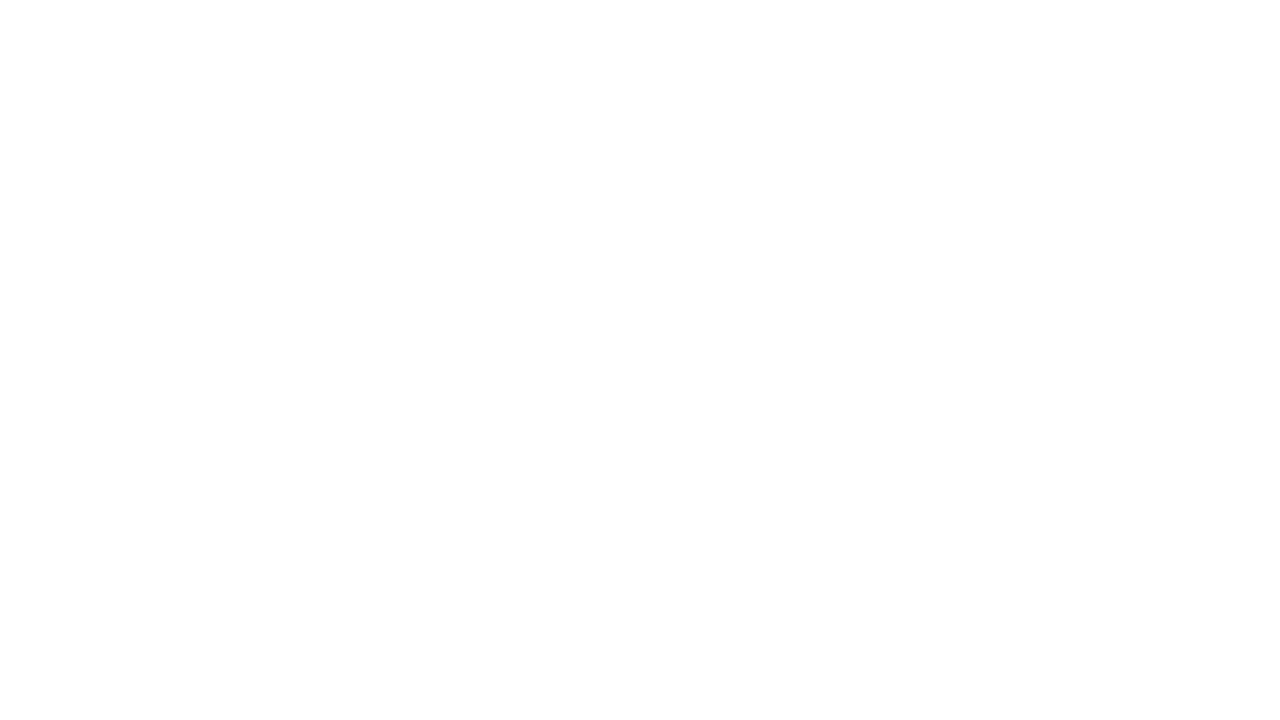

Verified YouTube URL contains 'youtube'
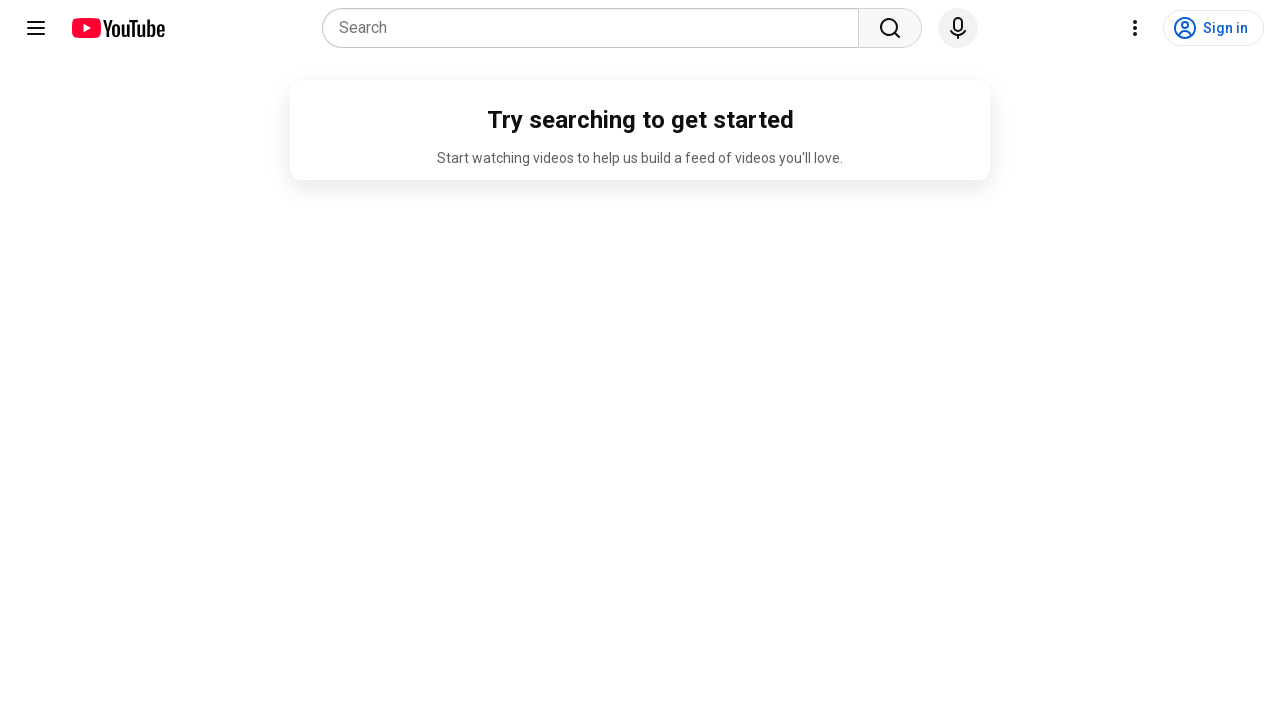

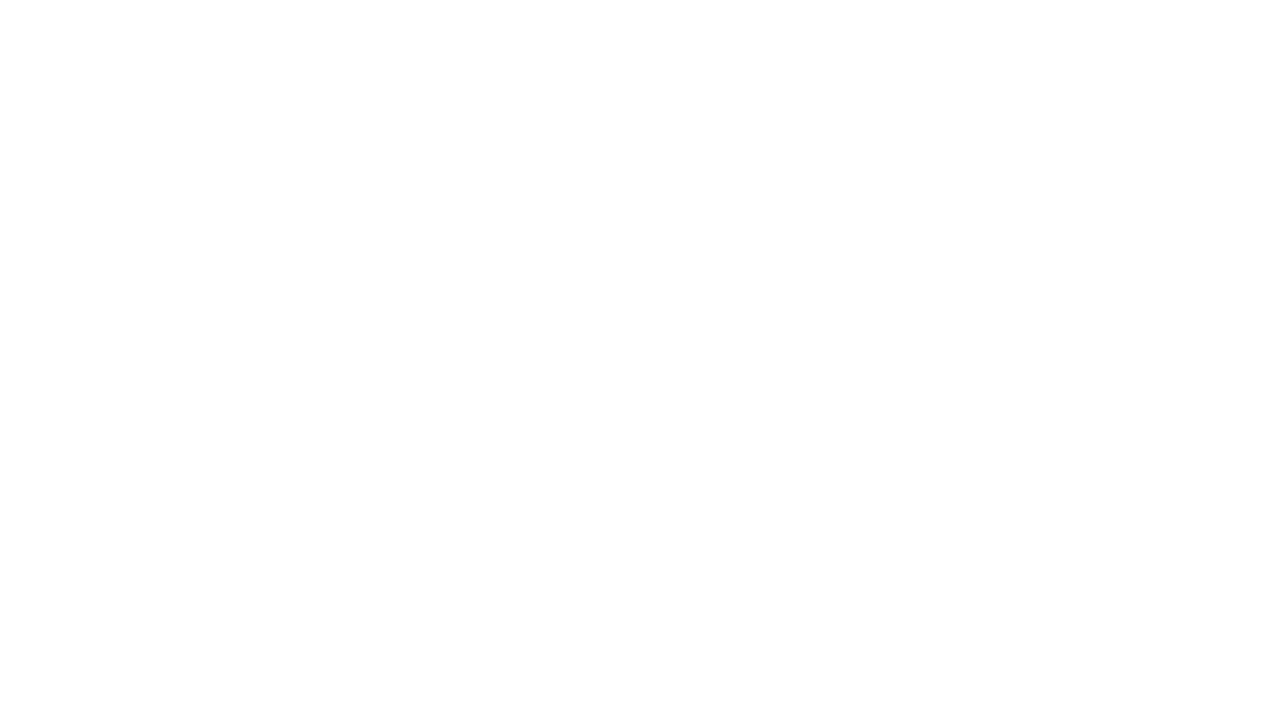